Waits for price to reach $100, clicks book button, solves a math problem and submits the answer

Starting URL: http://suninjuly.github.io/explicit_wait2.html

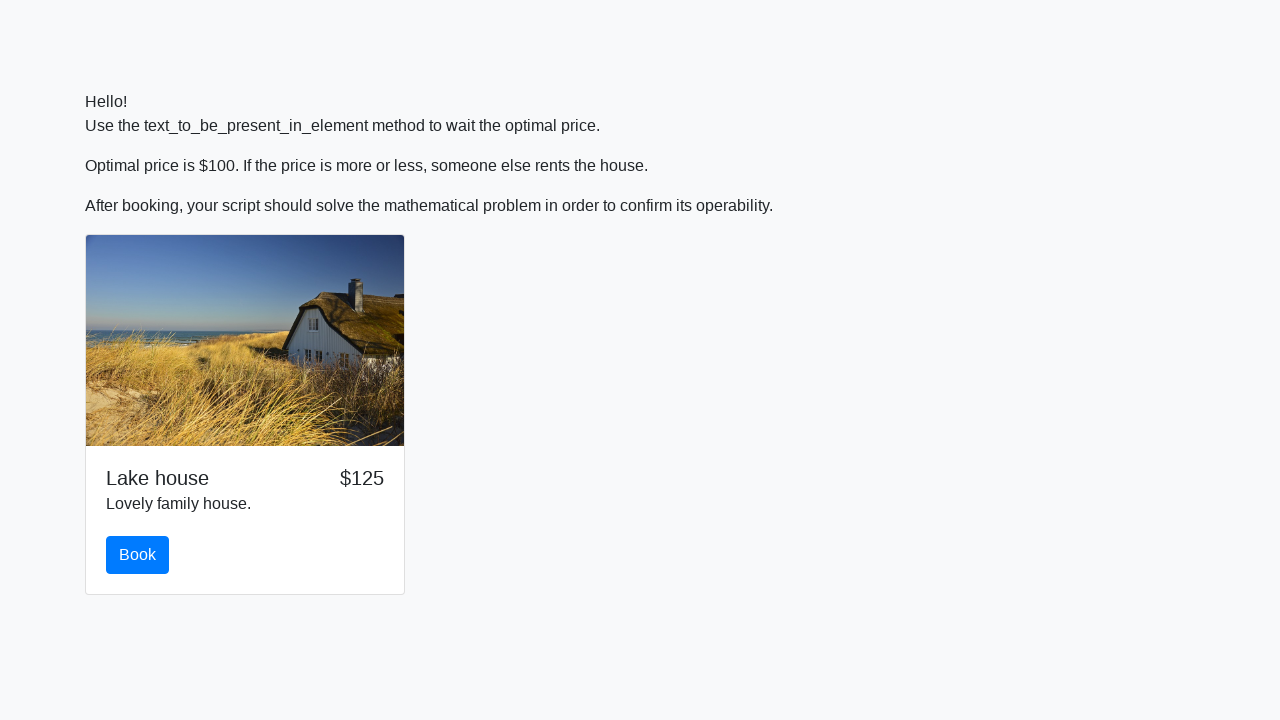

Waited for price to reach $100
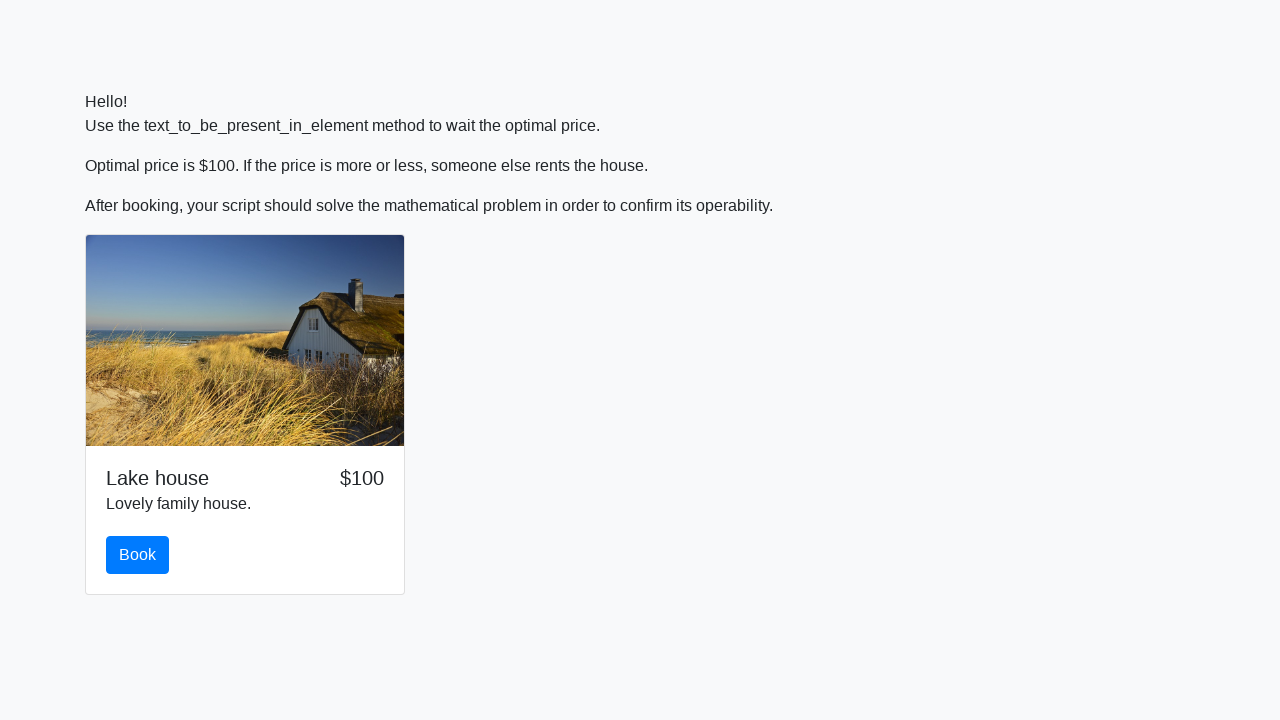

Clicked the book button at (138, 555) on button.btn
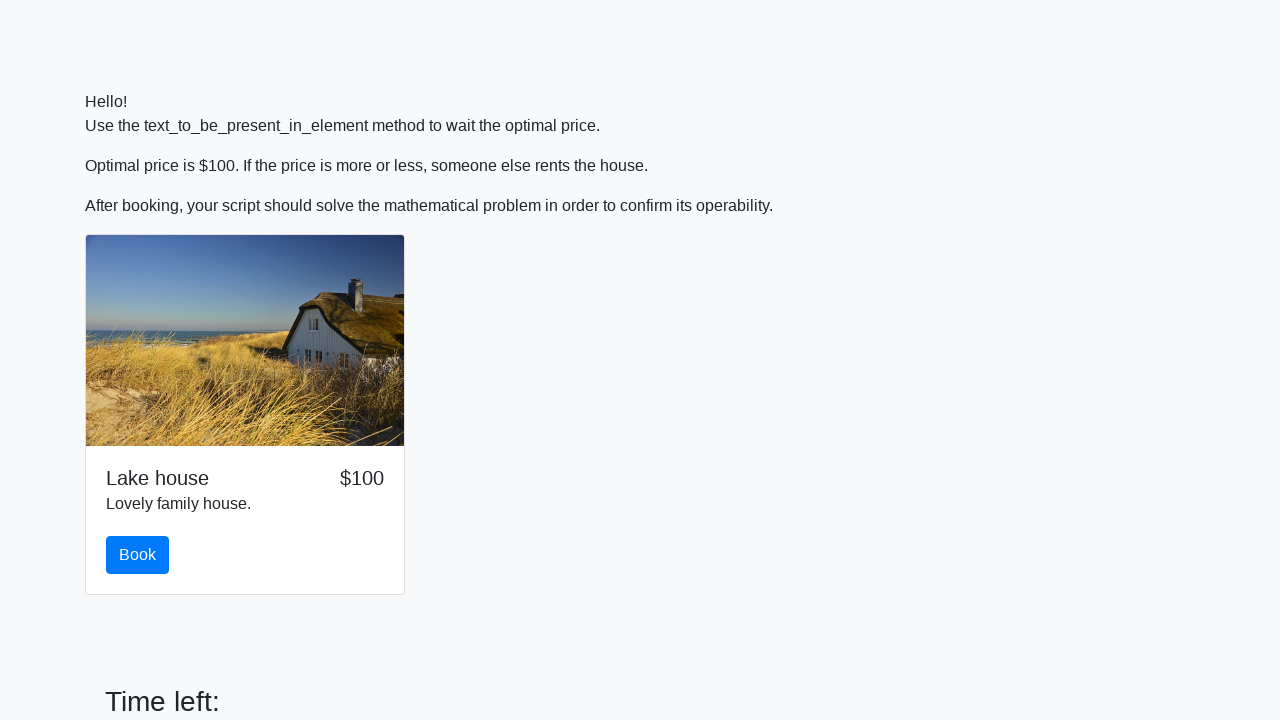

Retrieved x value: 600
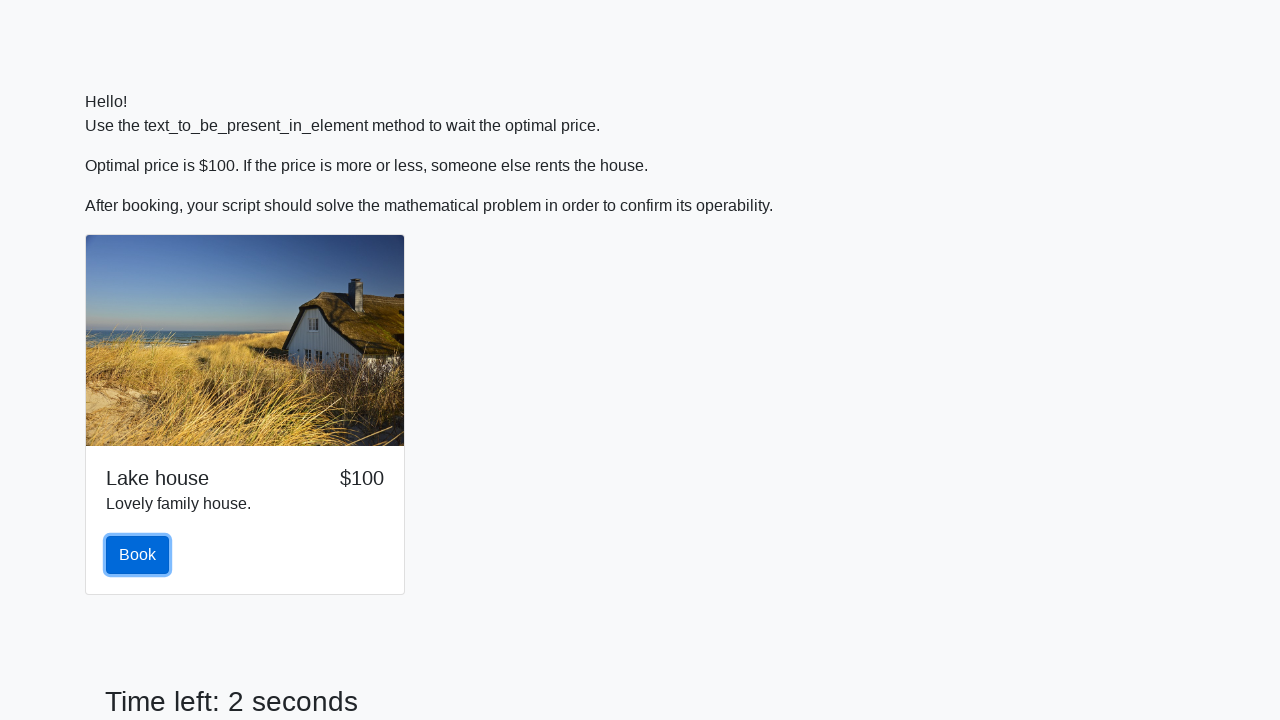

Calculated math result: -0.634521015538158
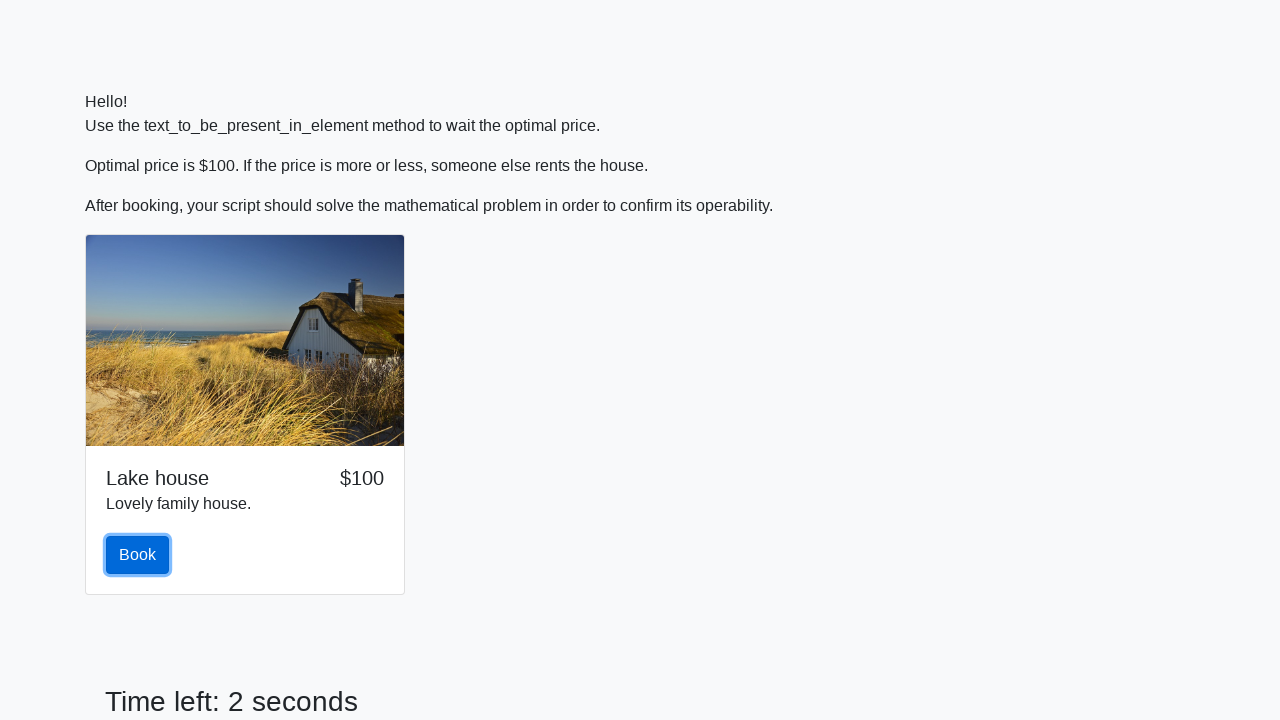

Filled answer field with calculated value on #answer.form-control
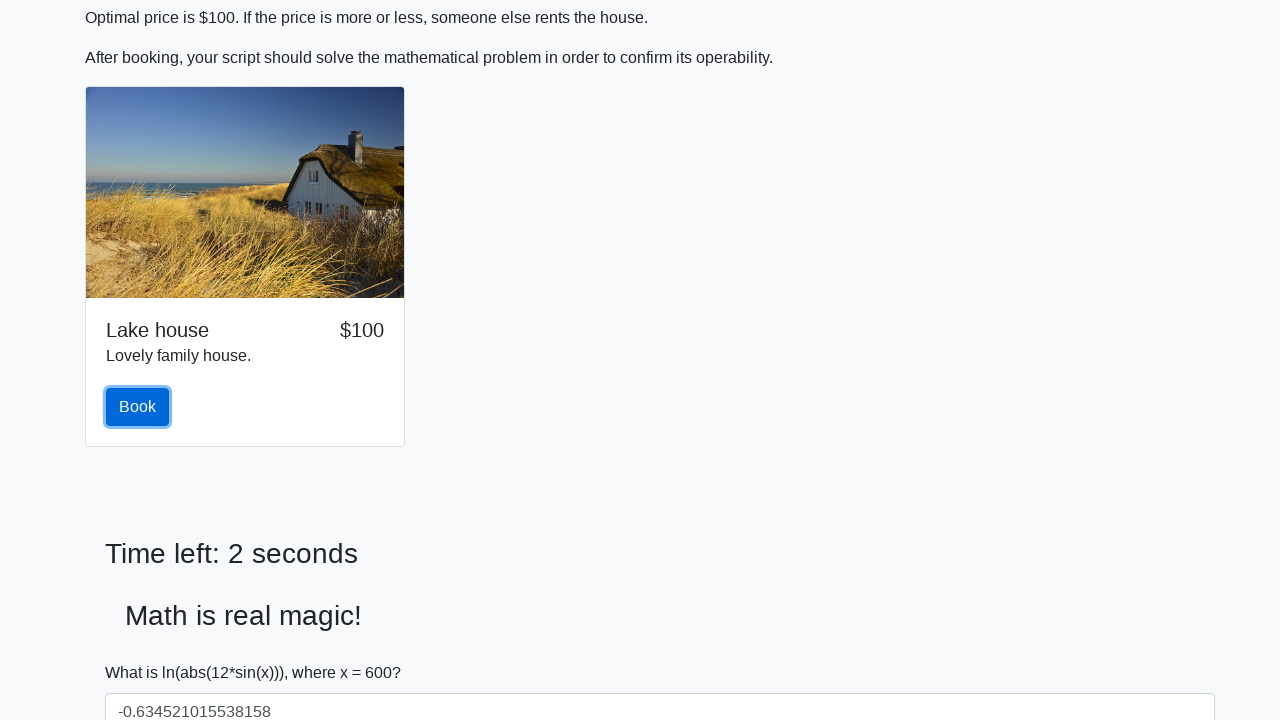

Clicked solve button to submit answer at (143, 651) on #solve.btn
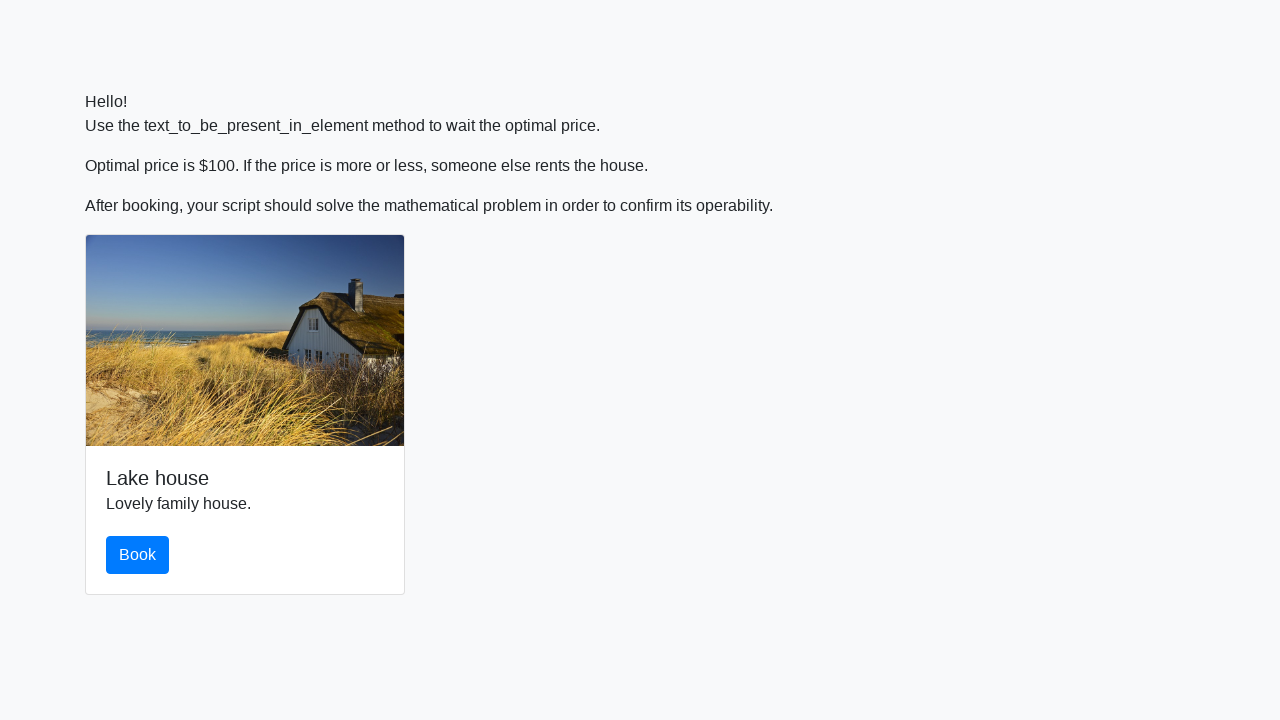

Alert dialog accepted
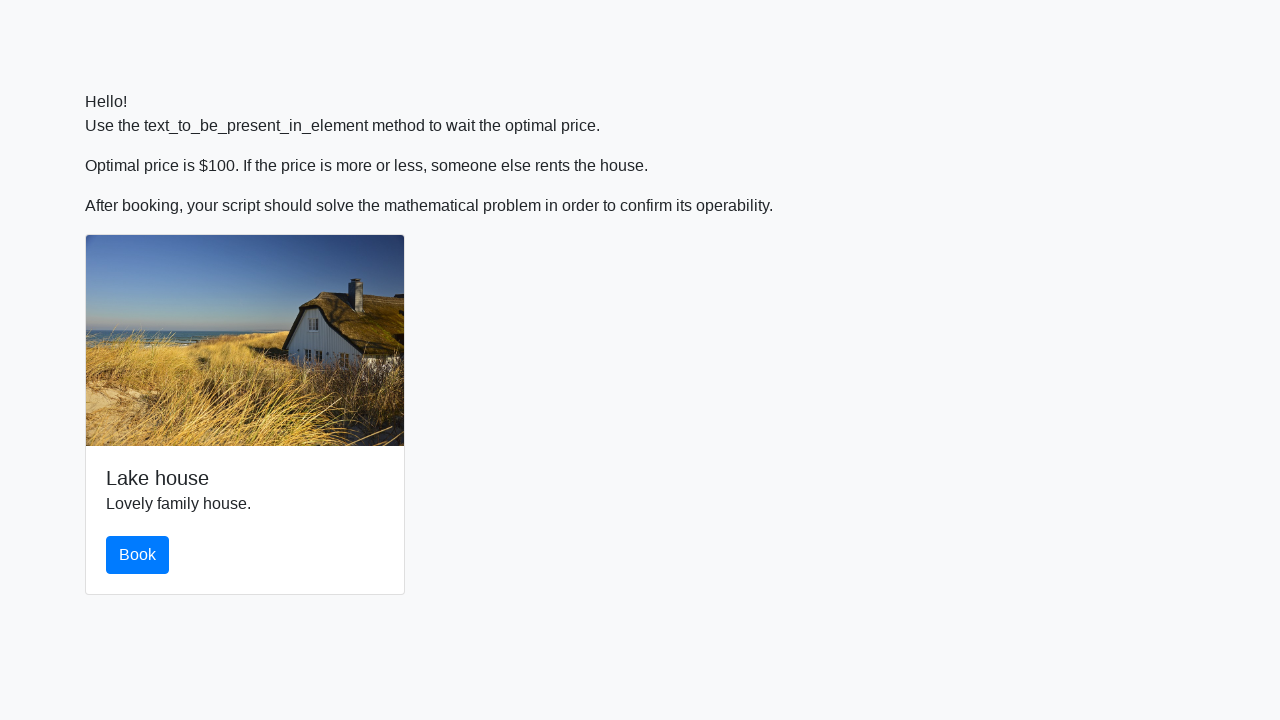

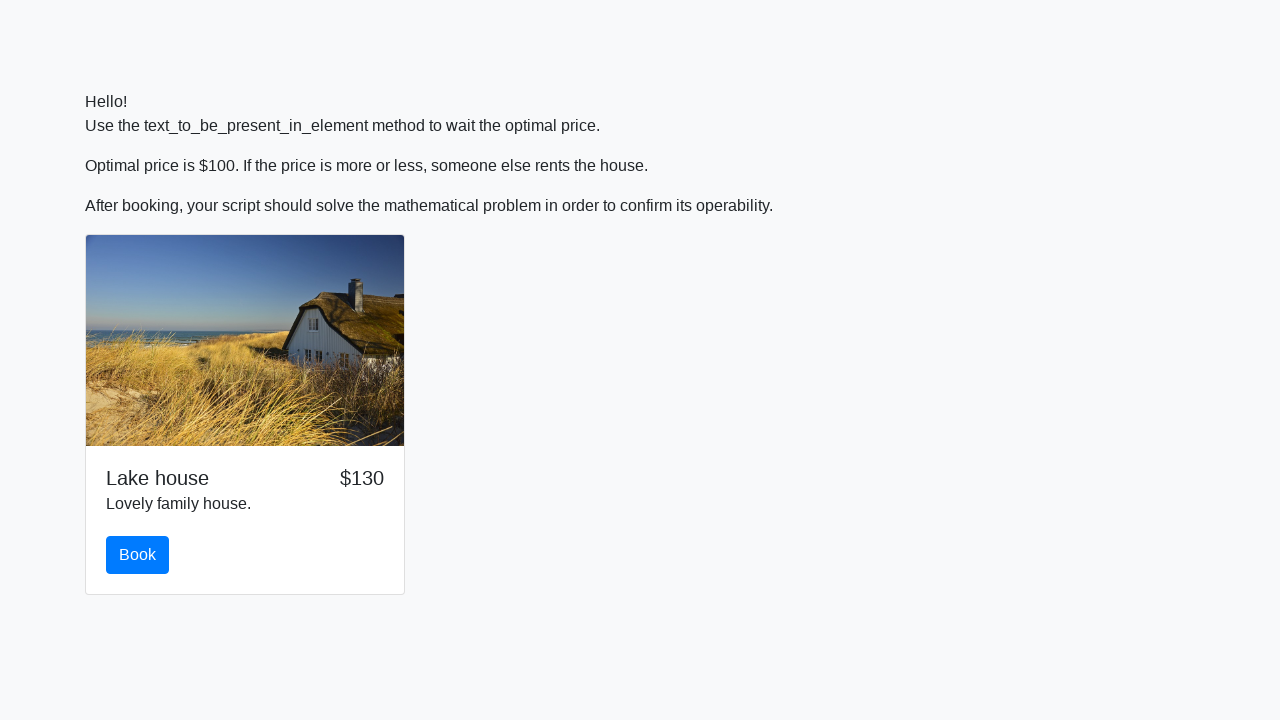